Tests table sorting using semantic class attributes on table2 by clicking the dues column header

Starting URL: http://the-internet.herokuapp.com/tables

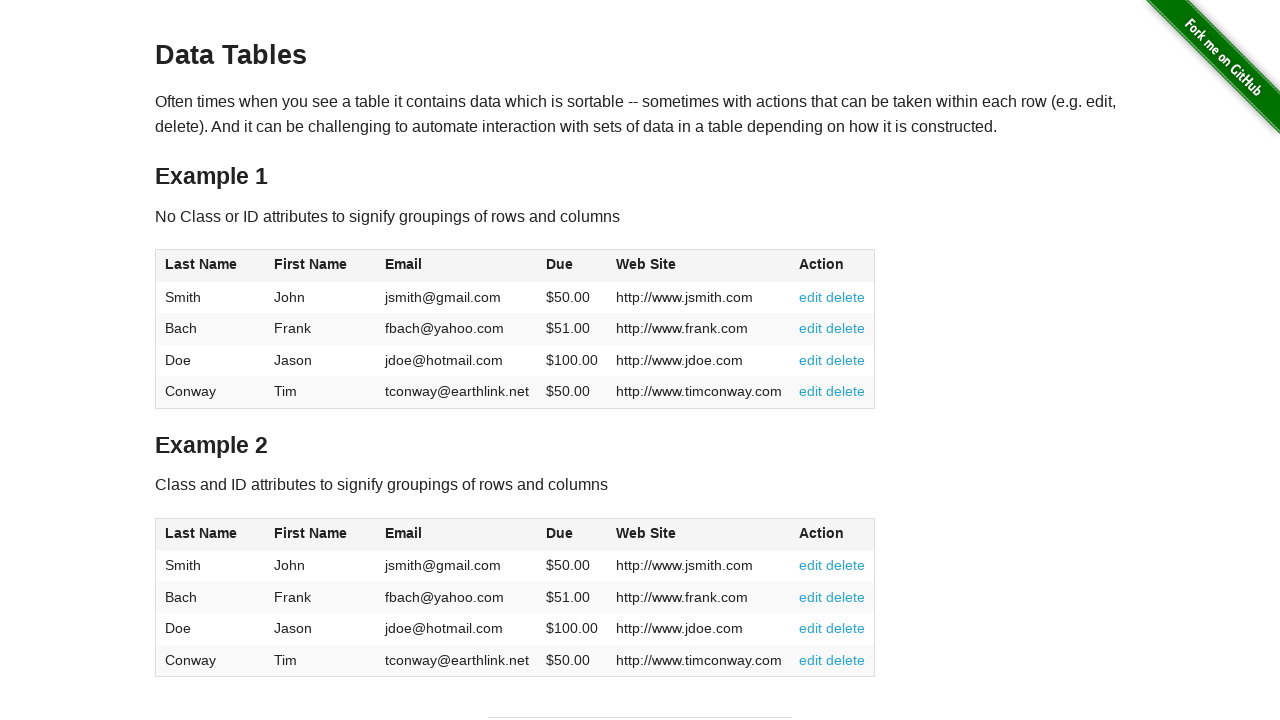

Clicked the Dues column header in table2 to trigger sorting at (560, 533) on #table2 thead .dues
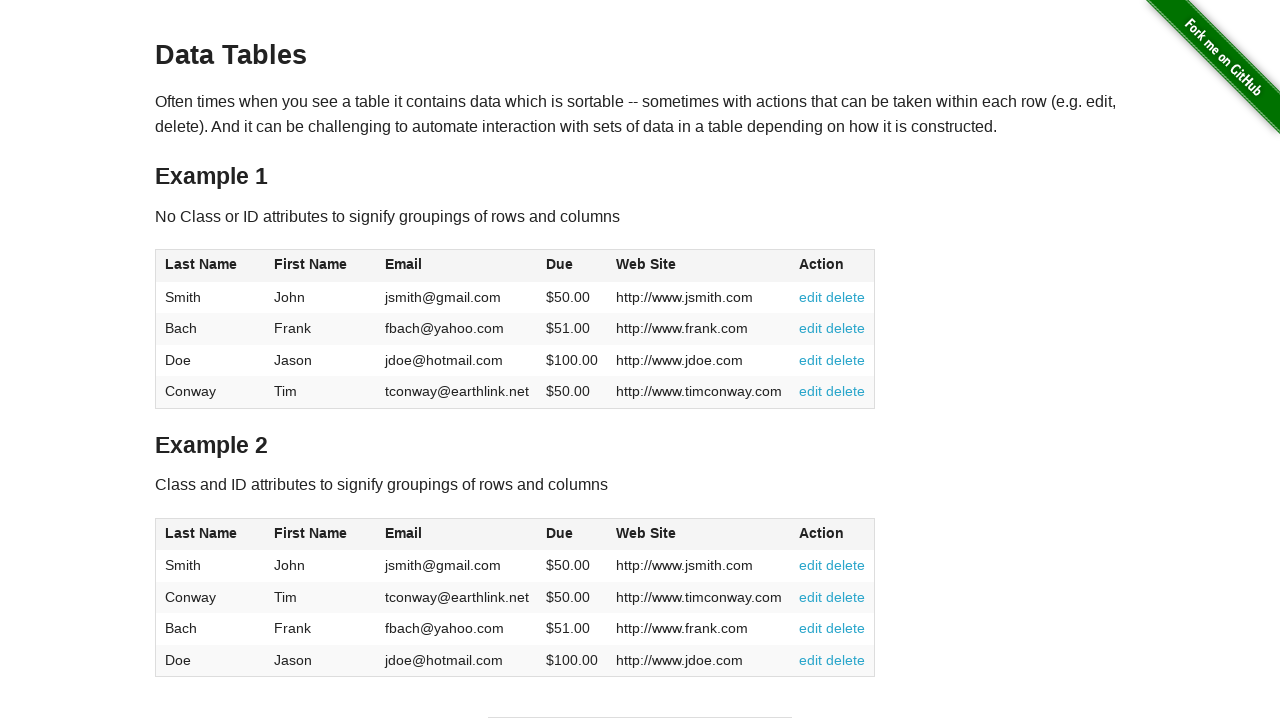

Verified Dues column cells are present in table2 body after sorting
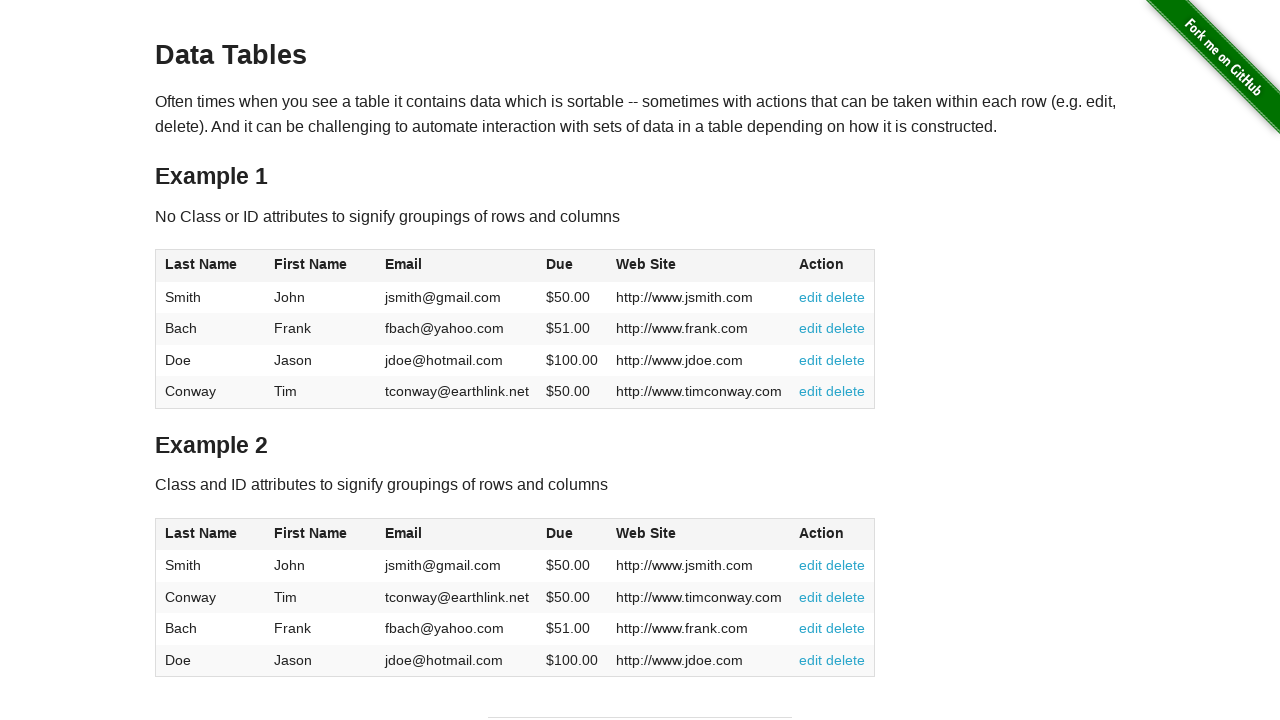

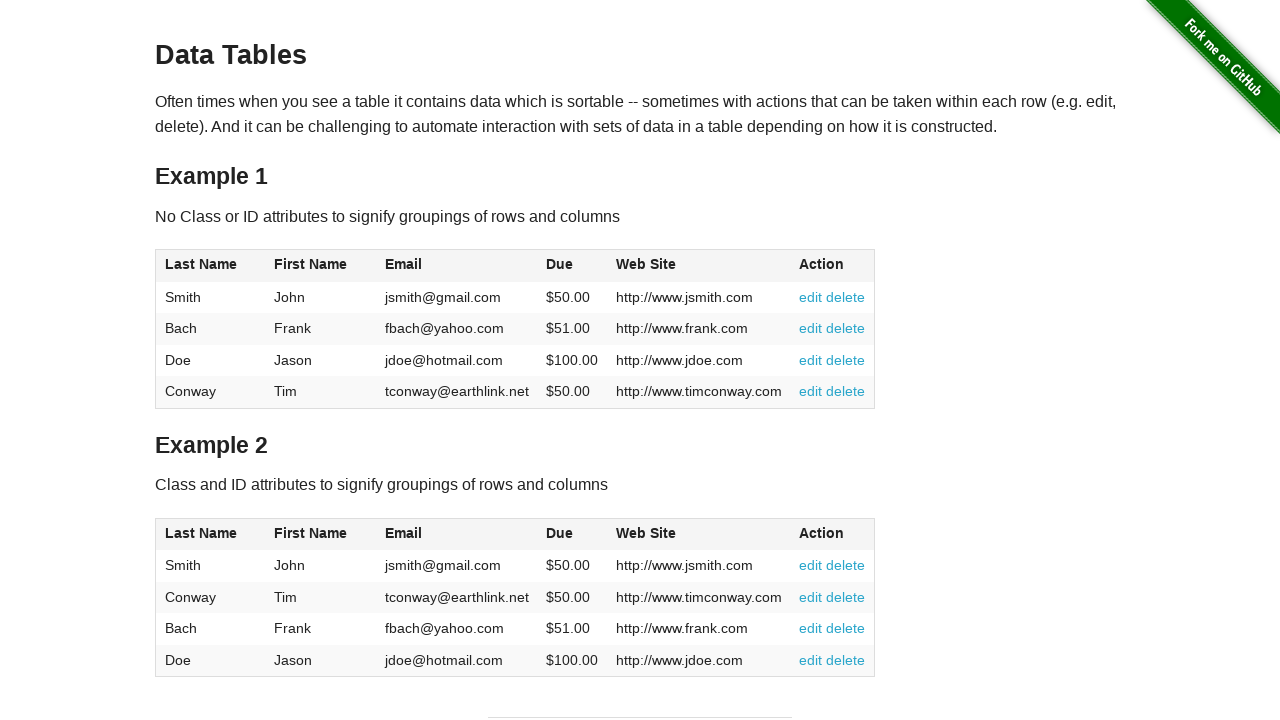